Navigates to the OrangeHRM demo login page

Starting URL: https://opensource-demo.orangehrmlive.com/web/index.php/auth/login

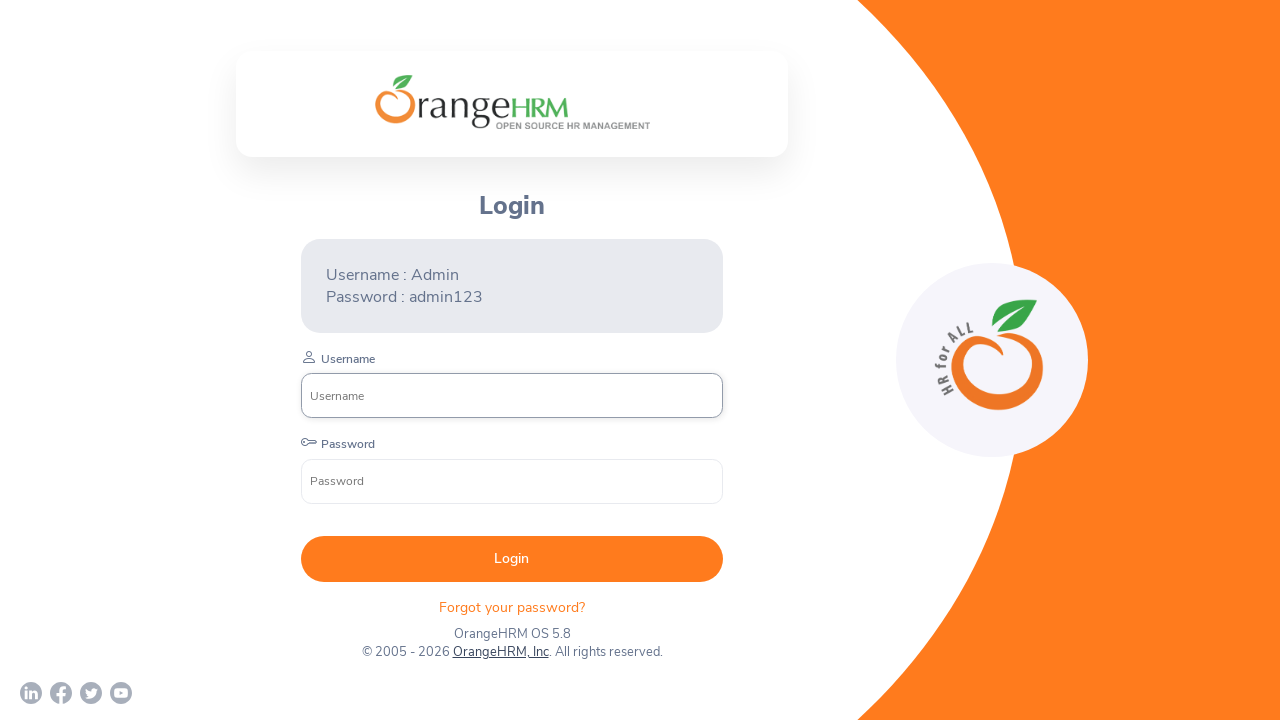

Navigated to OrangeHRM demo login page
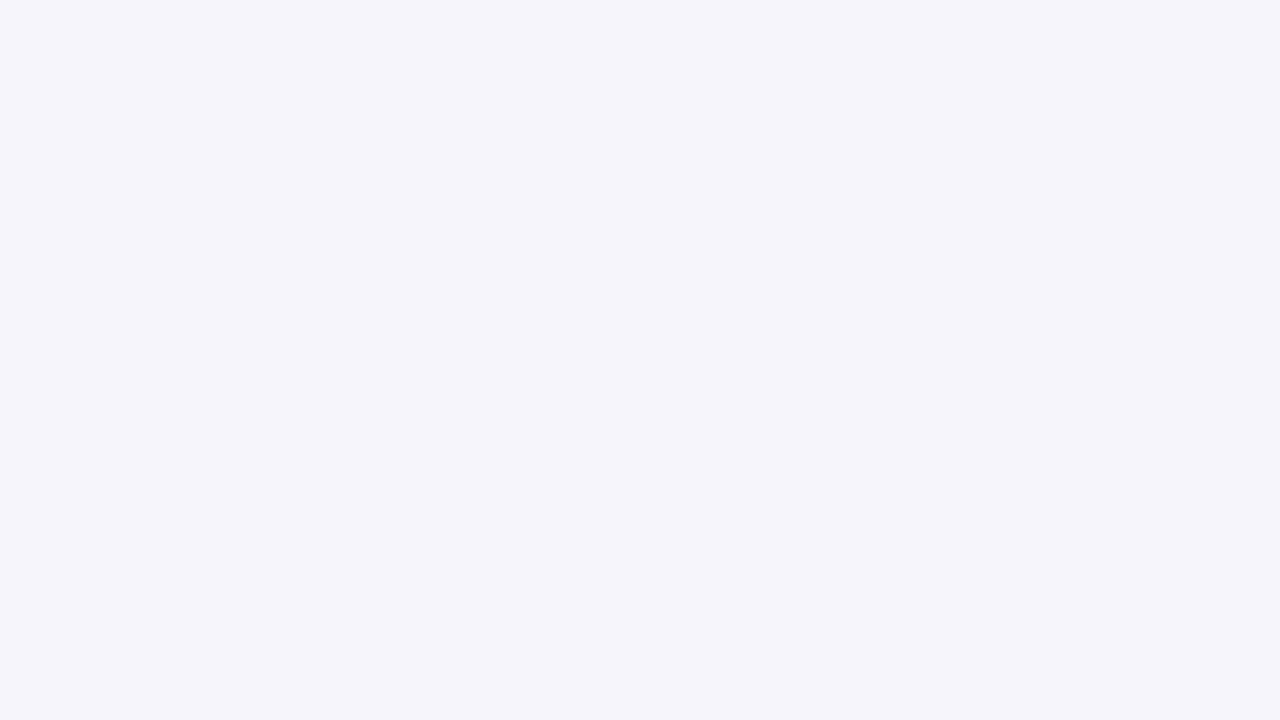

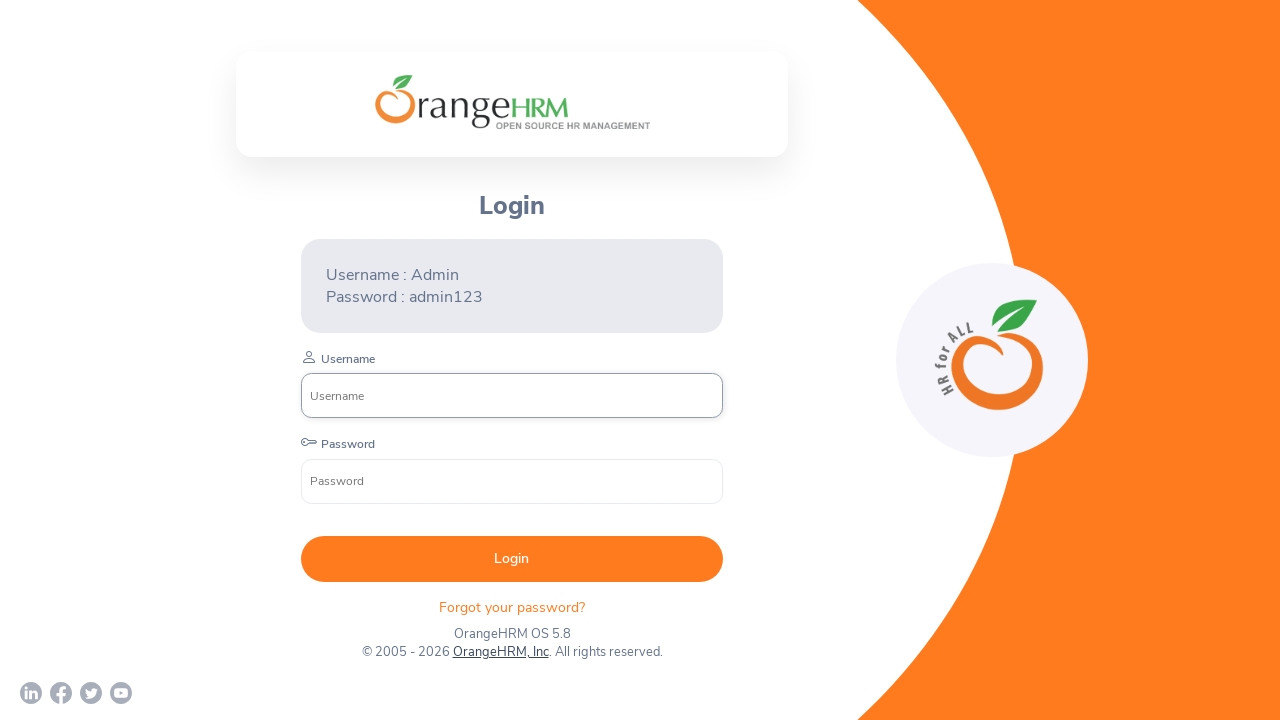